Tests clearing a prefilled text input and typing new data into it

Starting URL: https://seleniumbase.io/demo_page

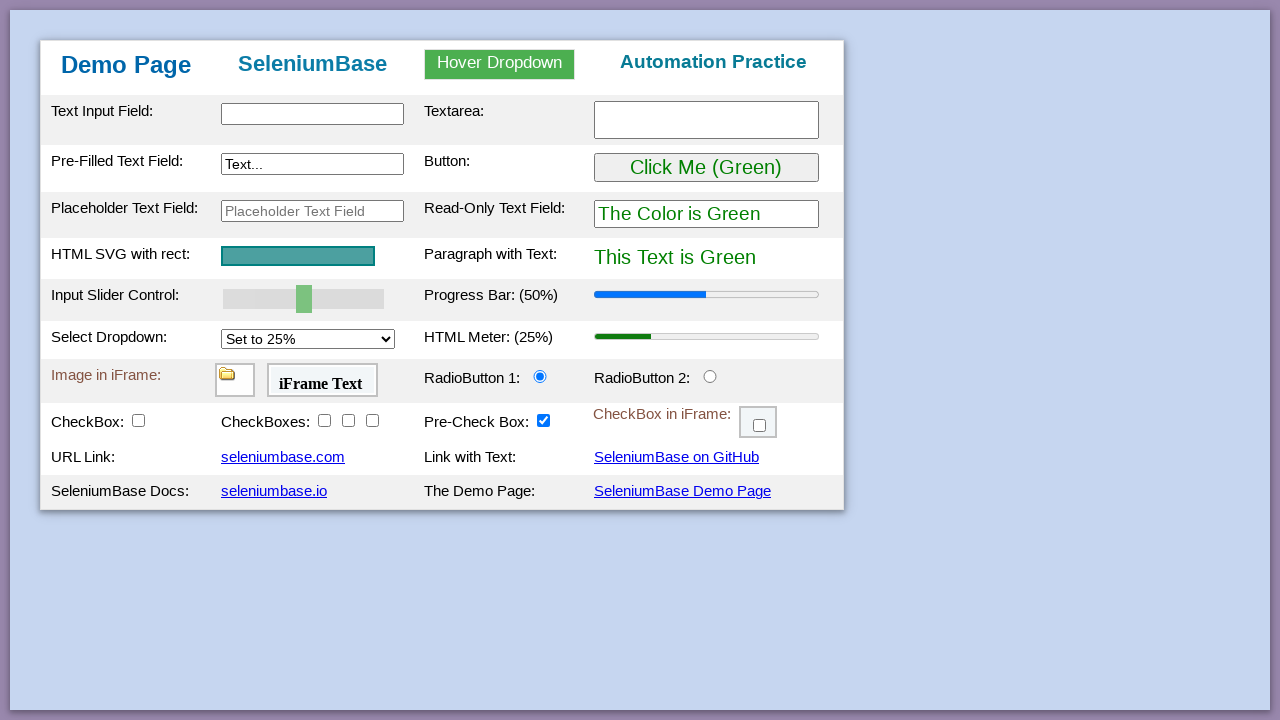

Navigated to demo page
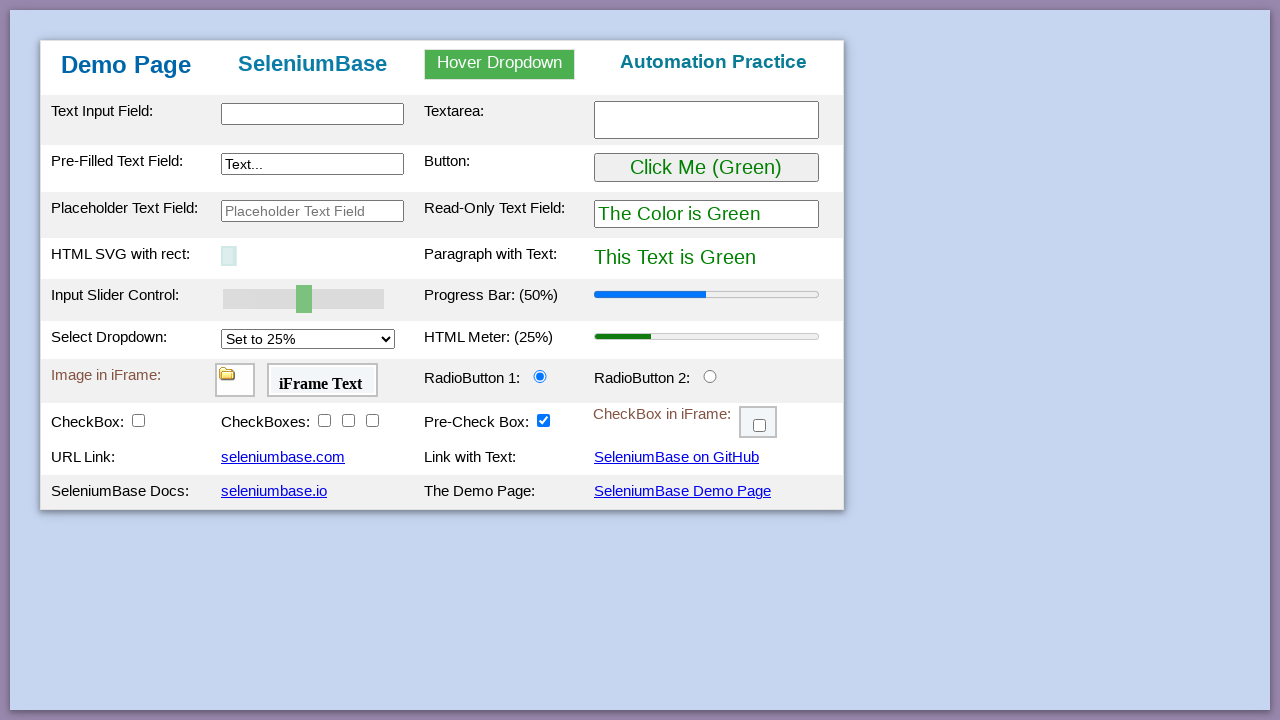

Cleared the prefilled text input field on input#myTextInput2
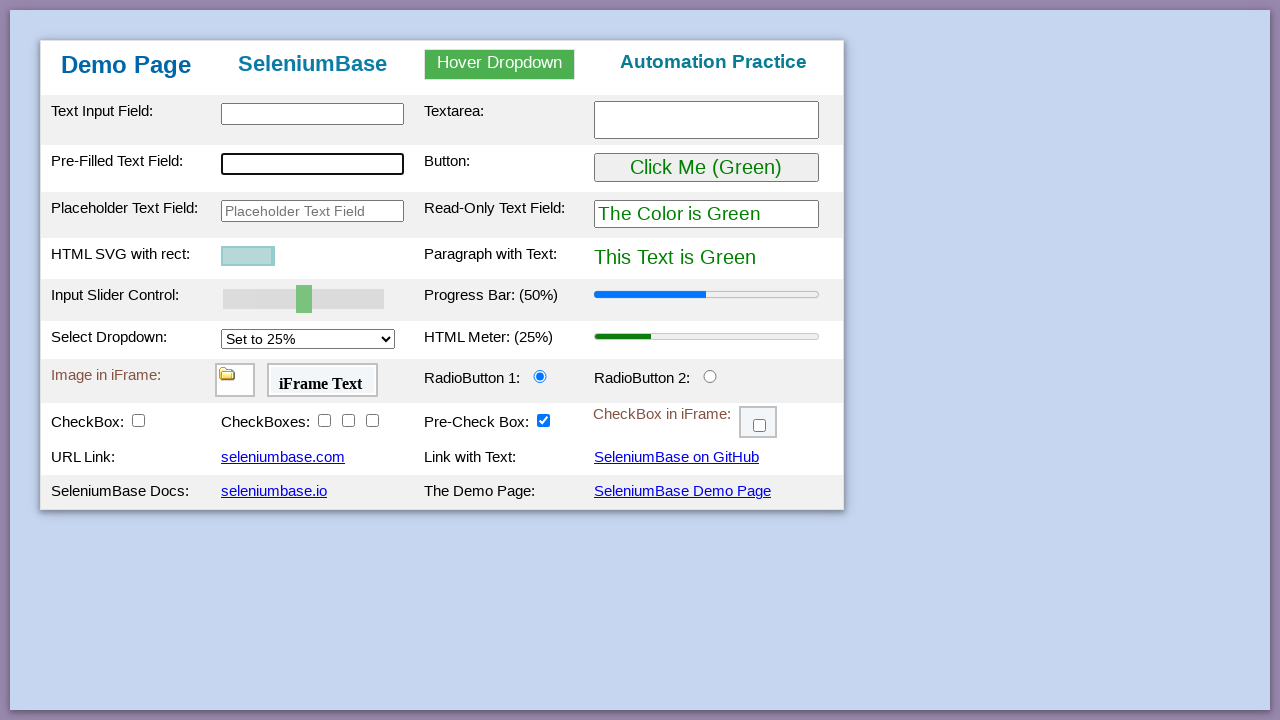

Typed 'Test Data' into the text input field on input#myTextInput2
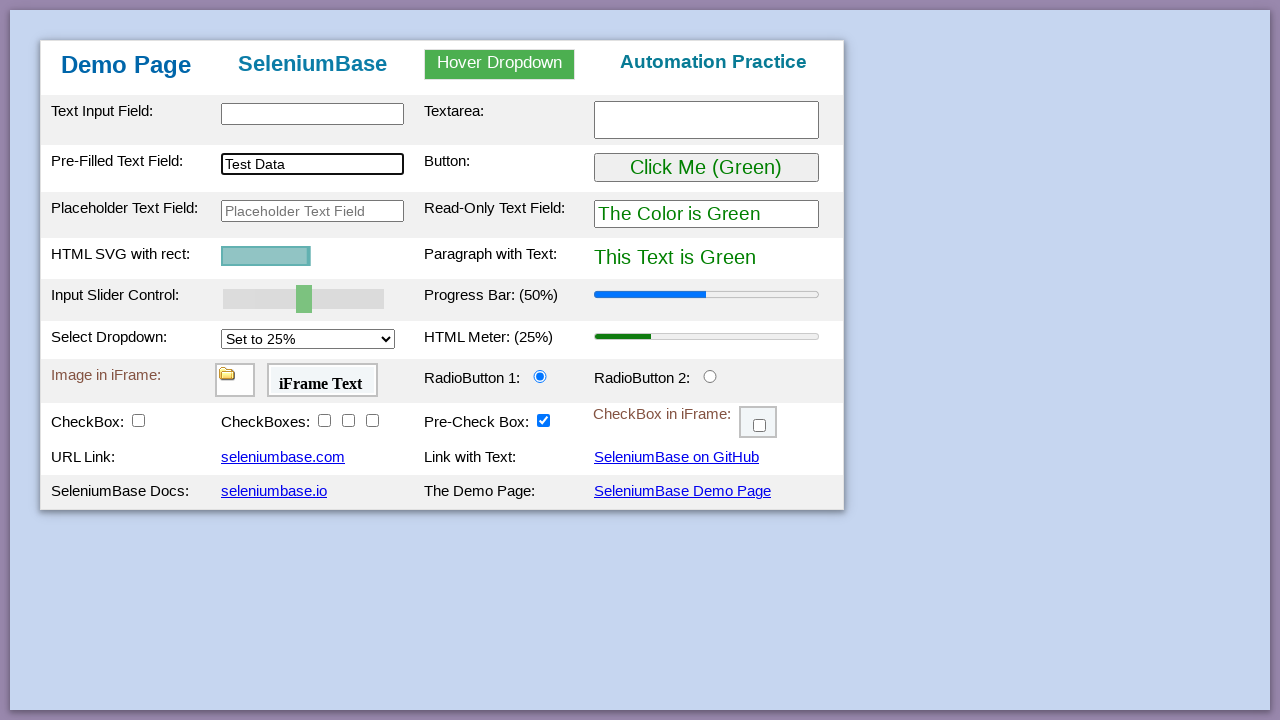

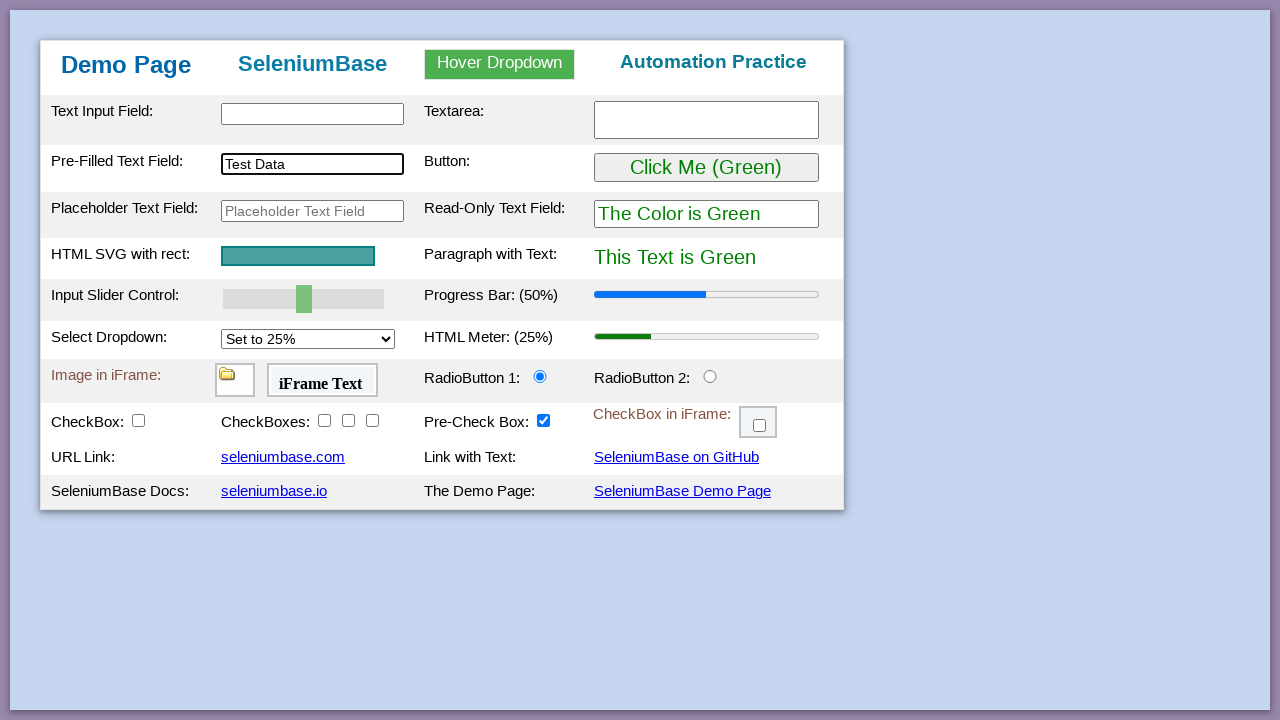